Tests multiple window handling by clicking a link that opens a new window, switching between the parent and child windows, and verifying content on each window.

Starting URL: http://the-internet.herokuapp.com/

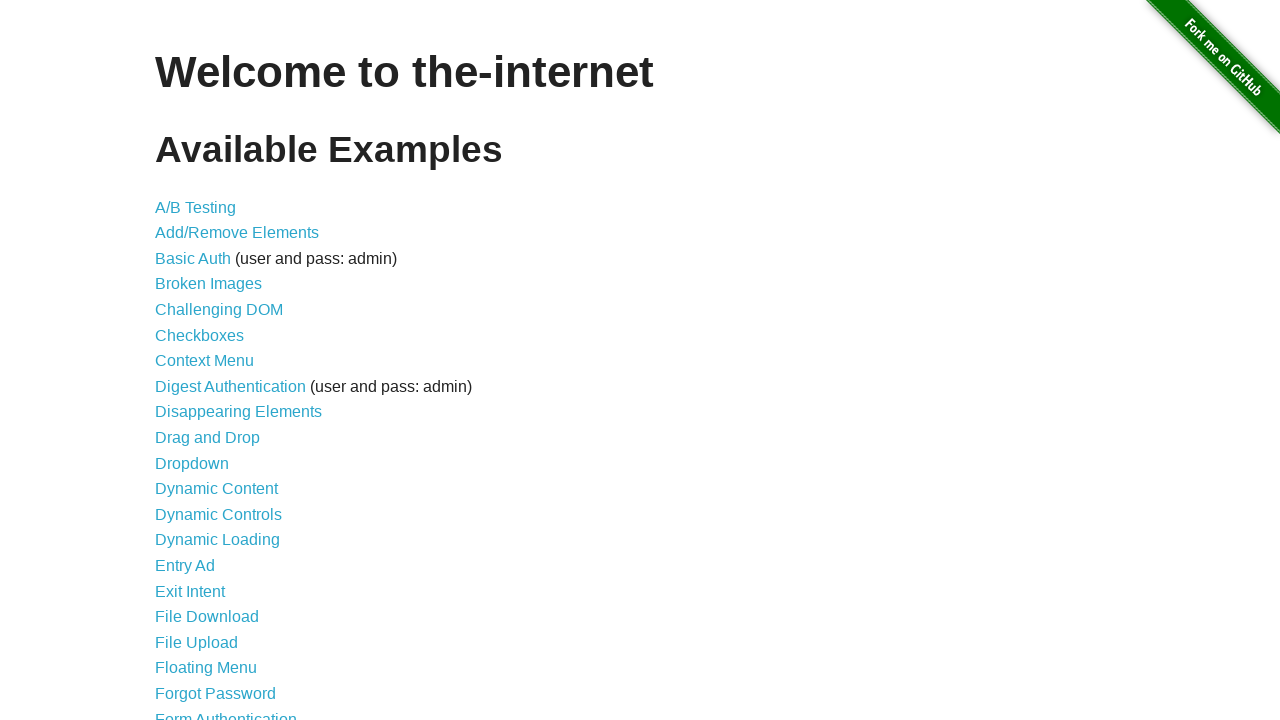

Clicked on 'Multiple Windows' link at (218, 369) on text=Multiple Windows
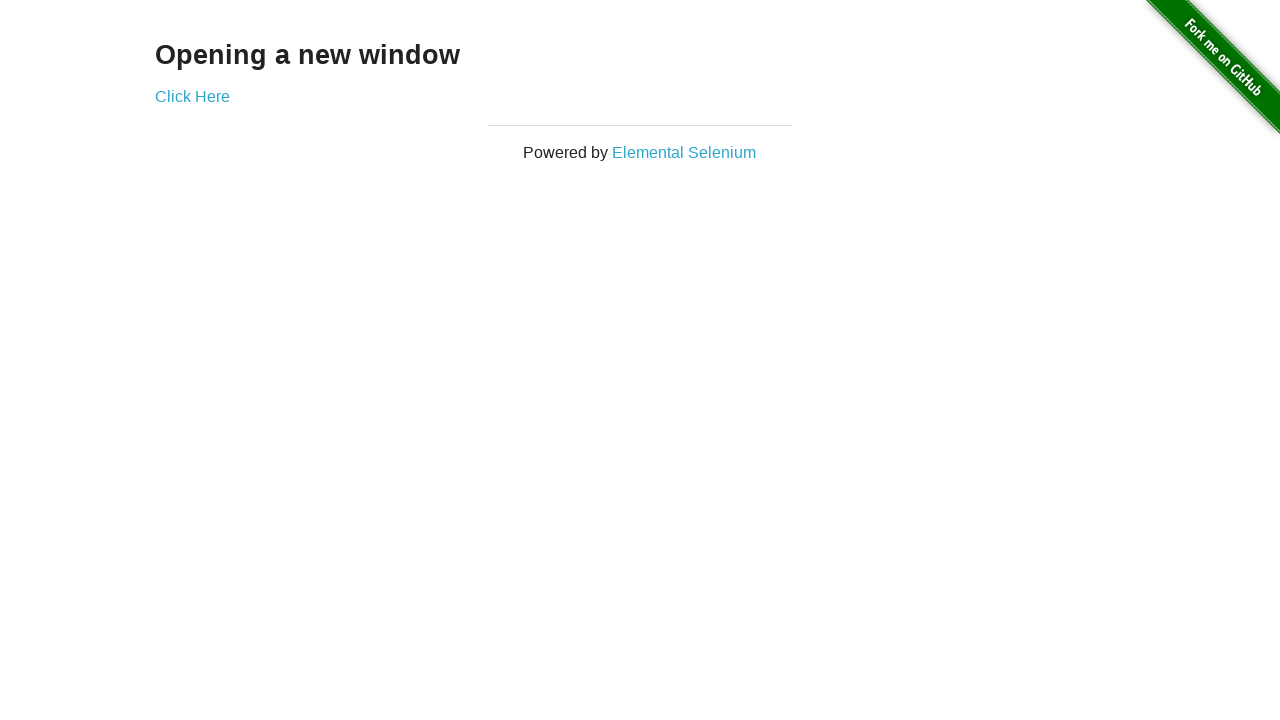

Clicked 'Click Here' link to open new window at (192, 96) on text=Click Here
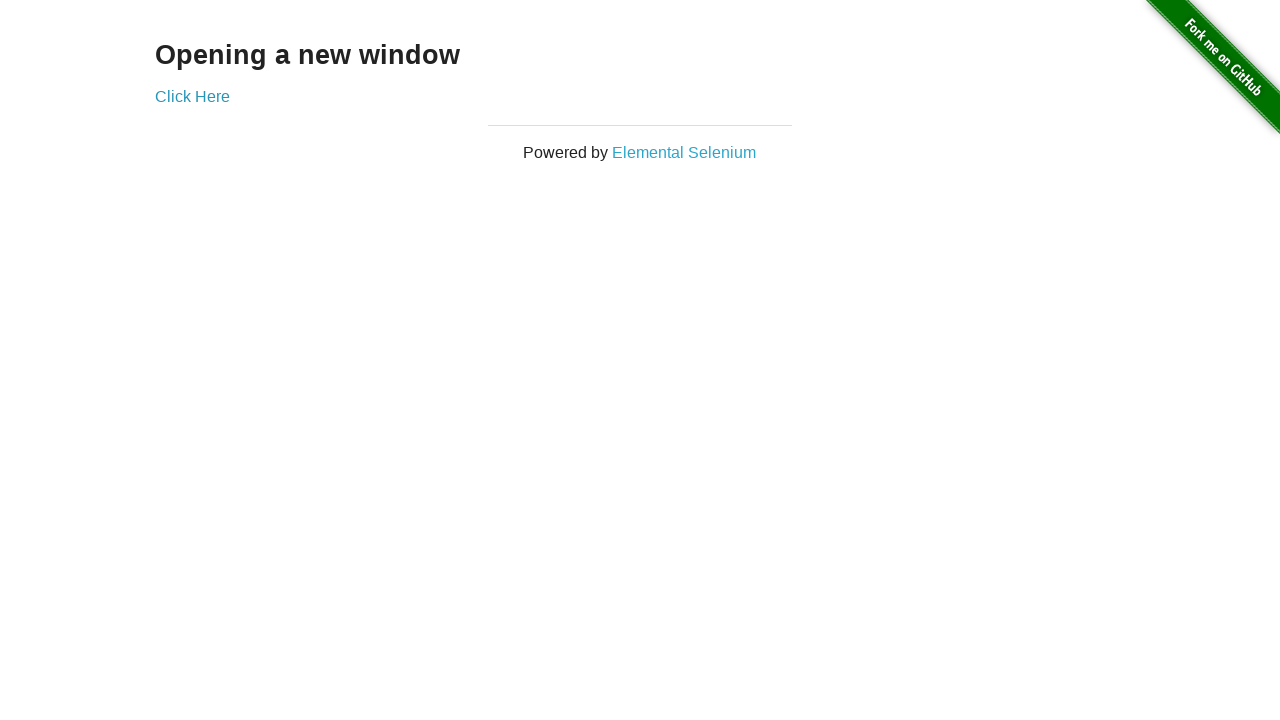

Retrieved child window reference
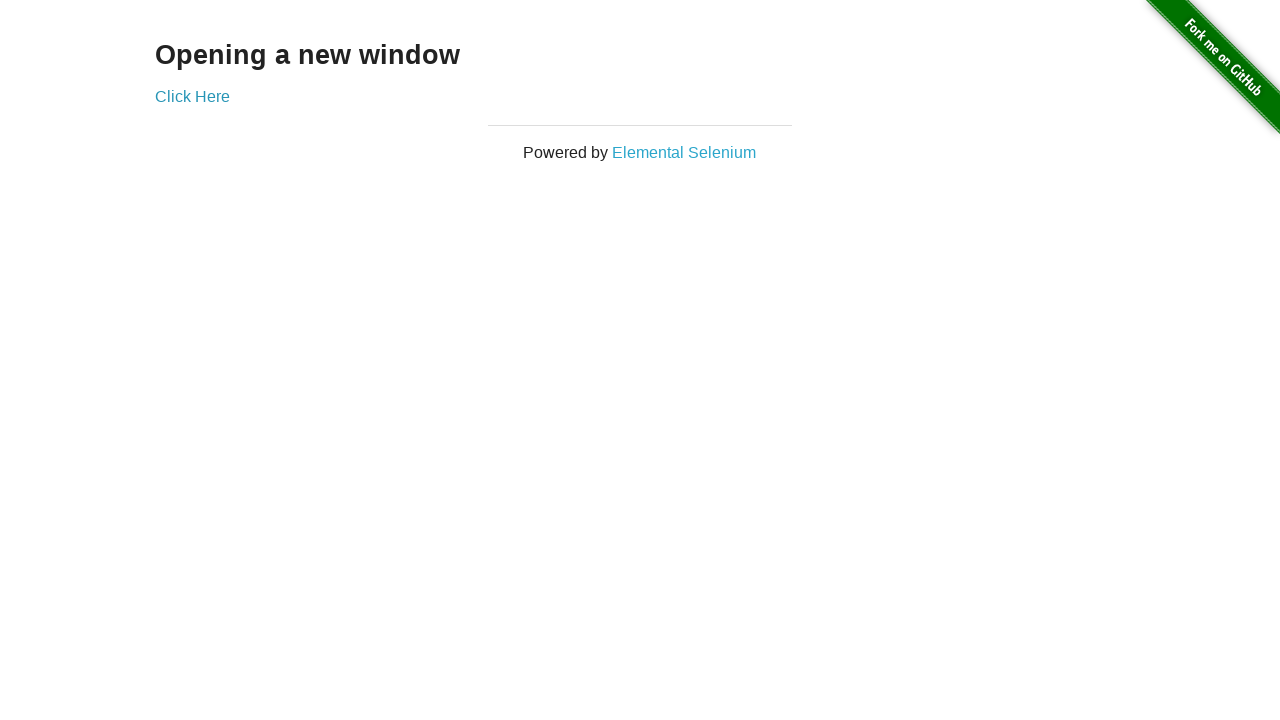

Child window loaded
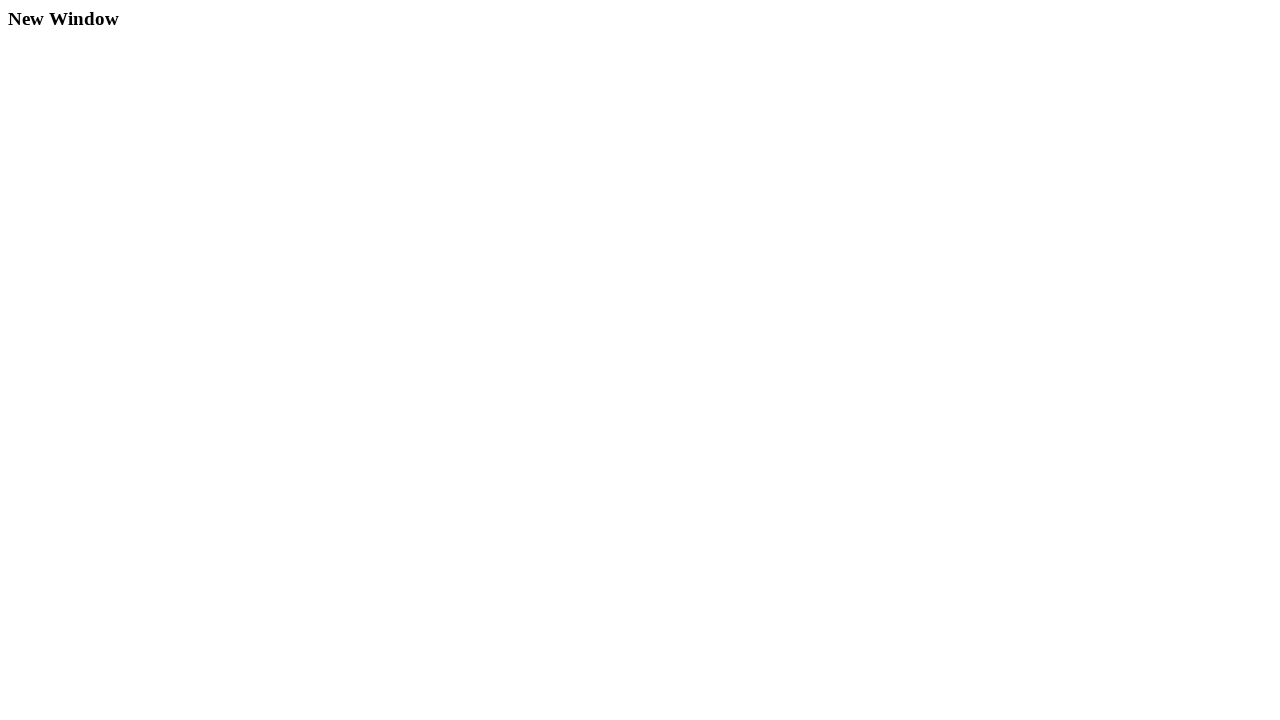

Verified h3 element exists in child window
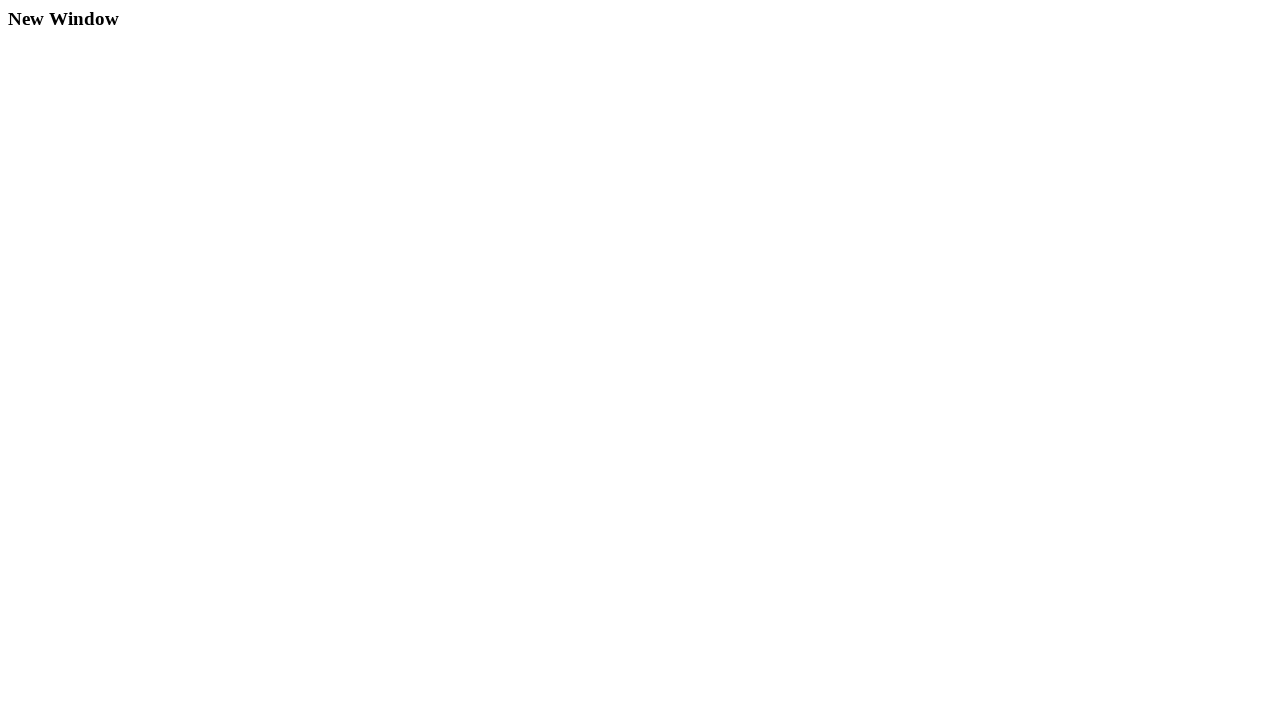

Switched to parent window
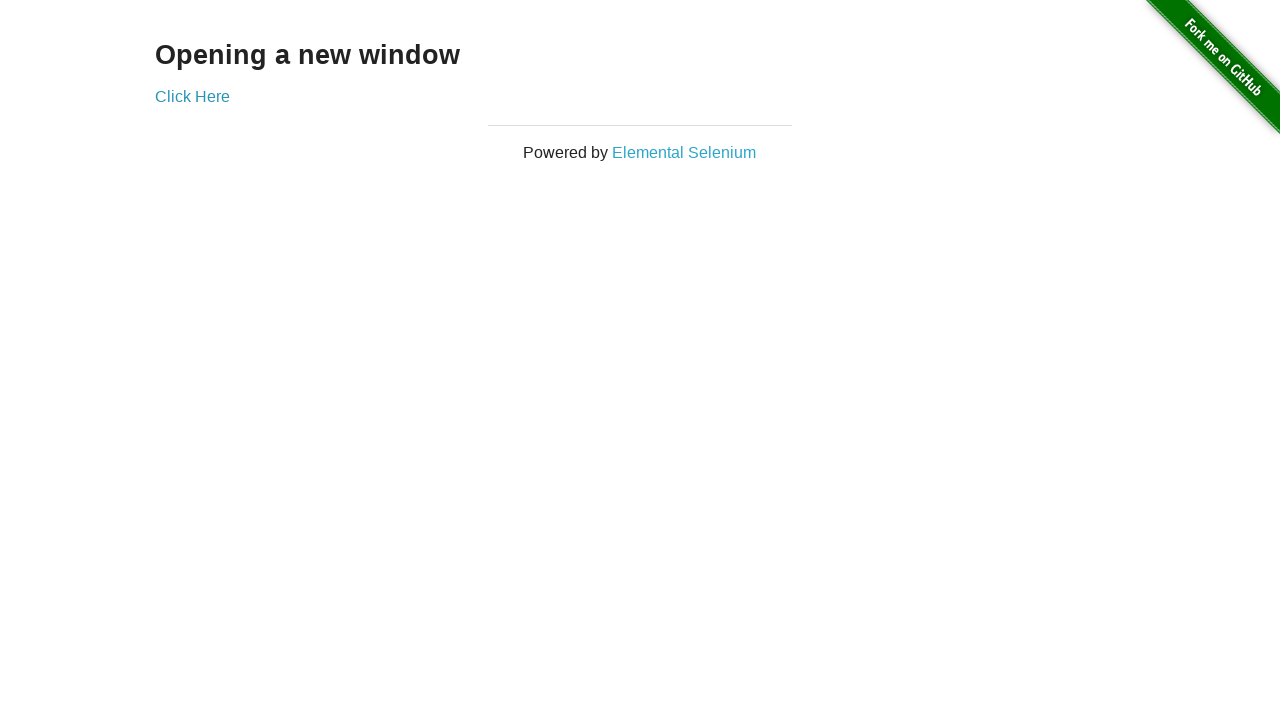

Verified h3 element exists in parent window
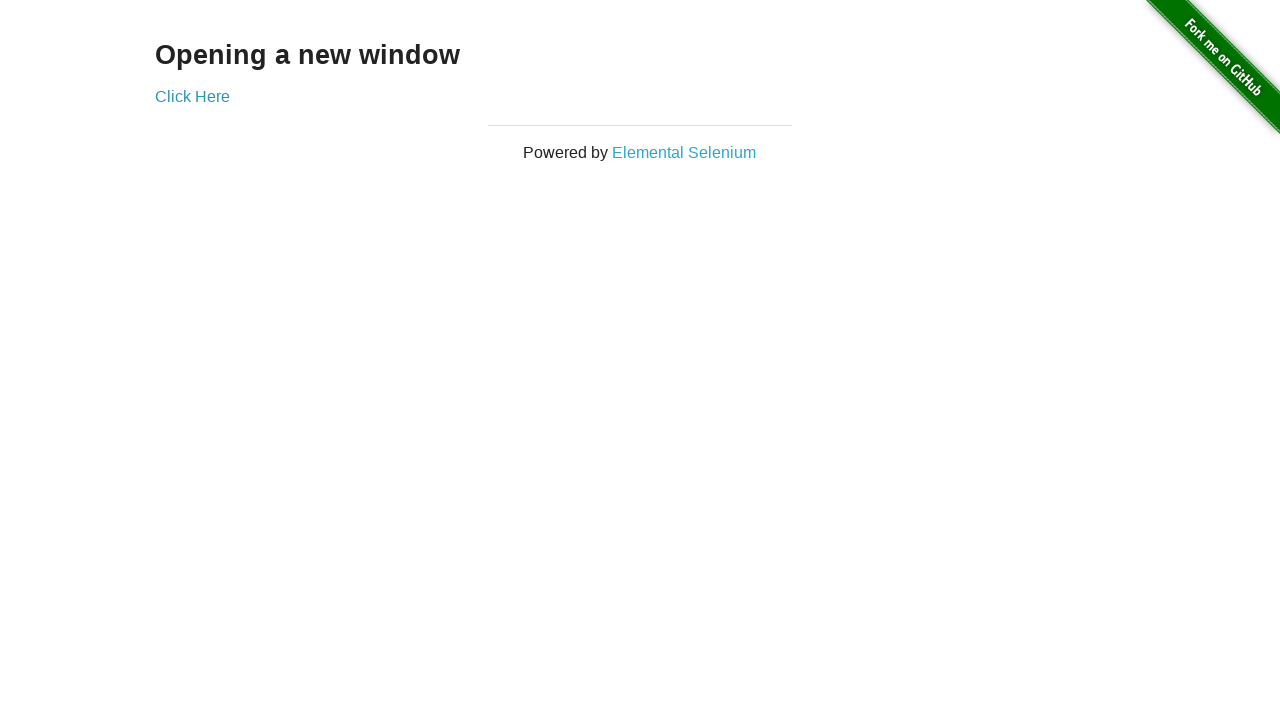

Closed child window
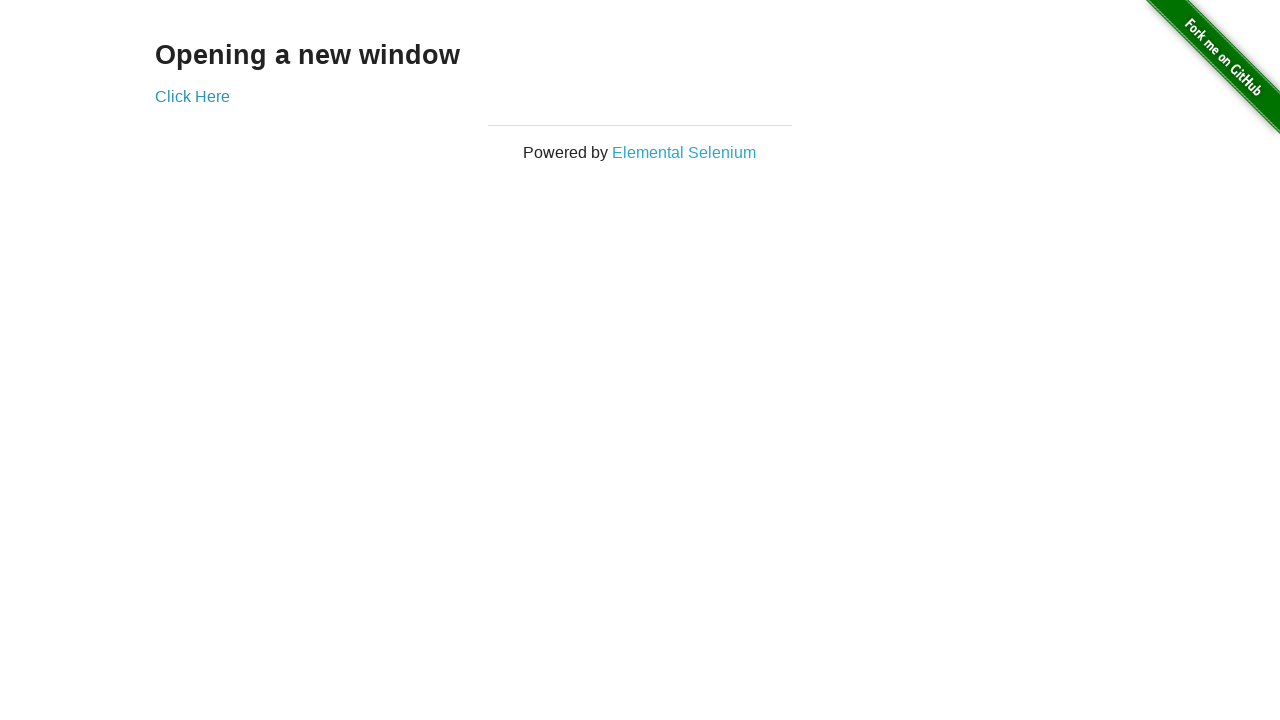

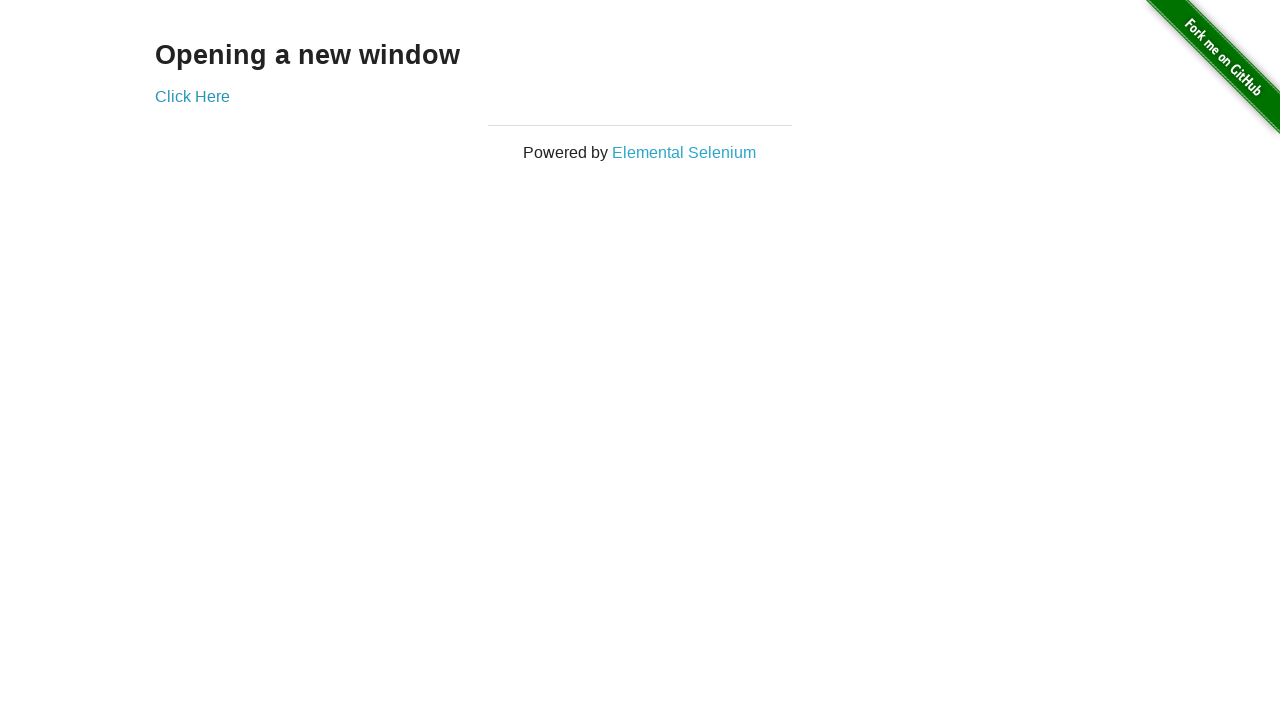